Demonstrates injecting jQuery and jQuery Growl library into a page via JavaScript execution, then displays notification messages on the page.

Starting URL: http://the-internet.herokuapp.com

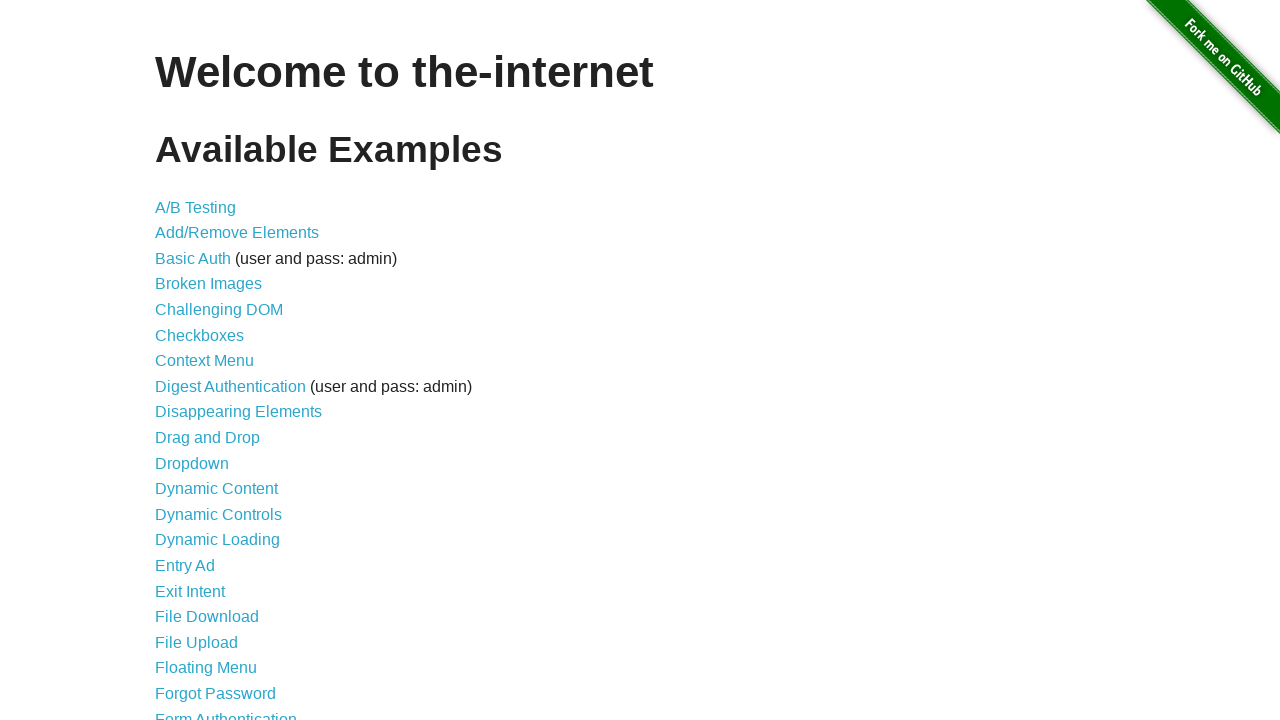

Injected jQuery library into page if not already present
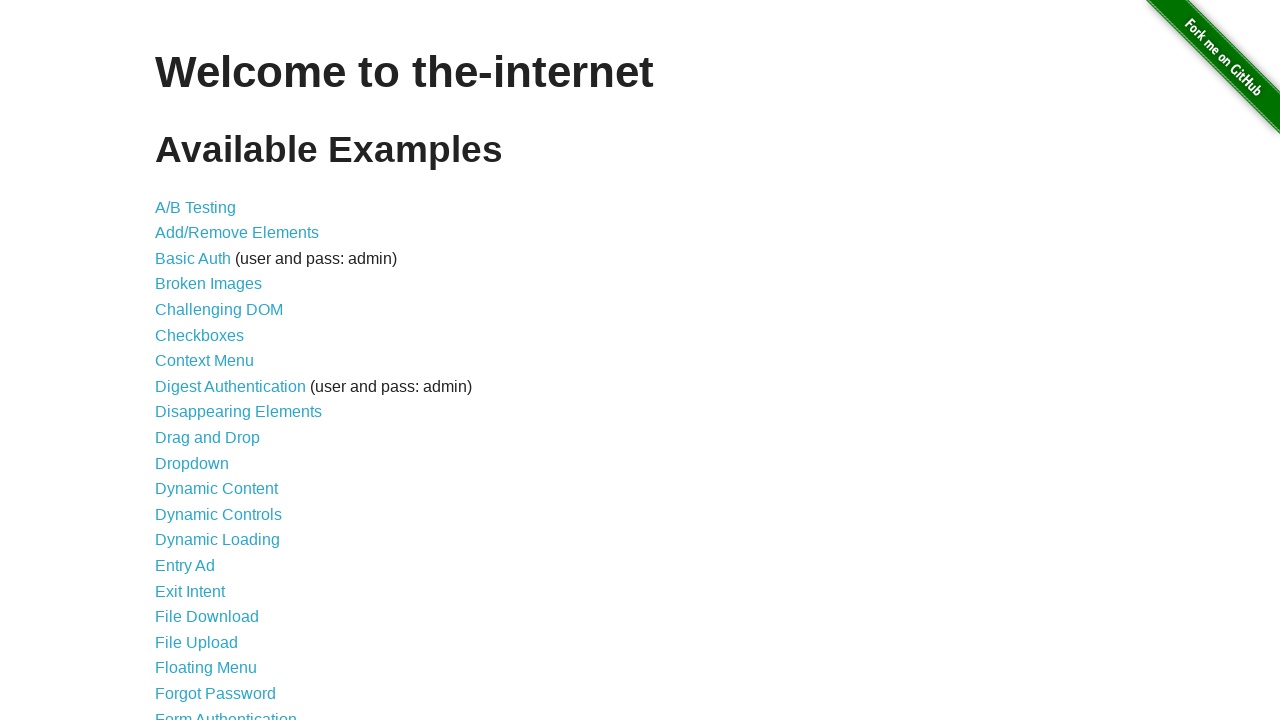

jQuery library loaded successfully
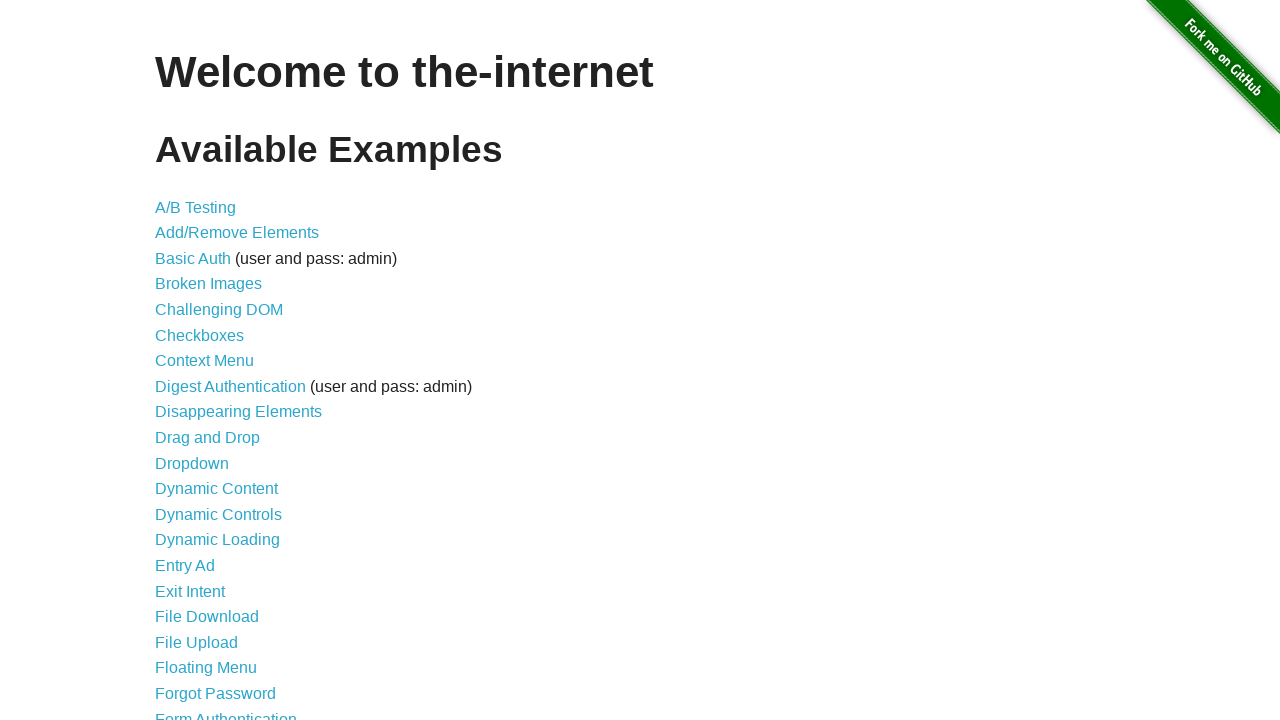

Injected jQuery Growl library script
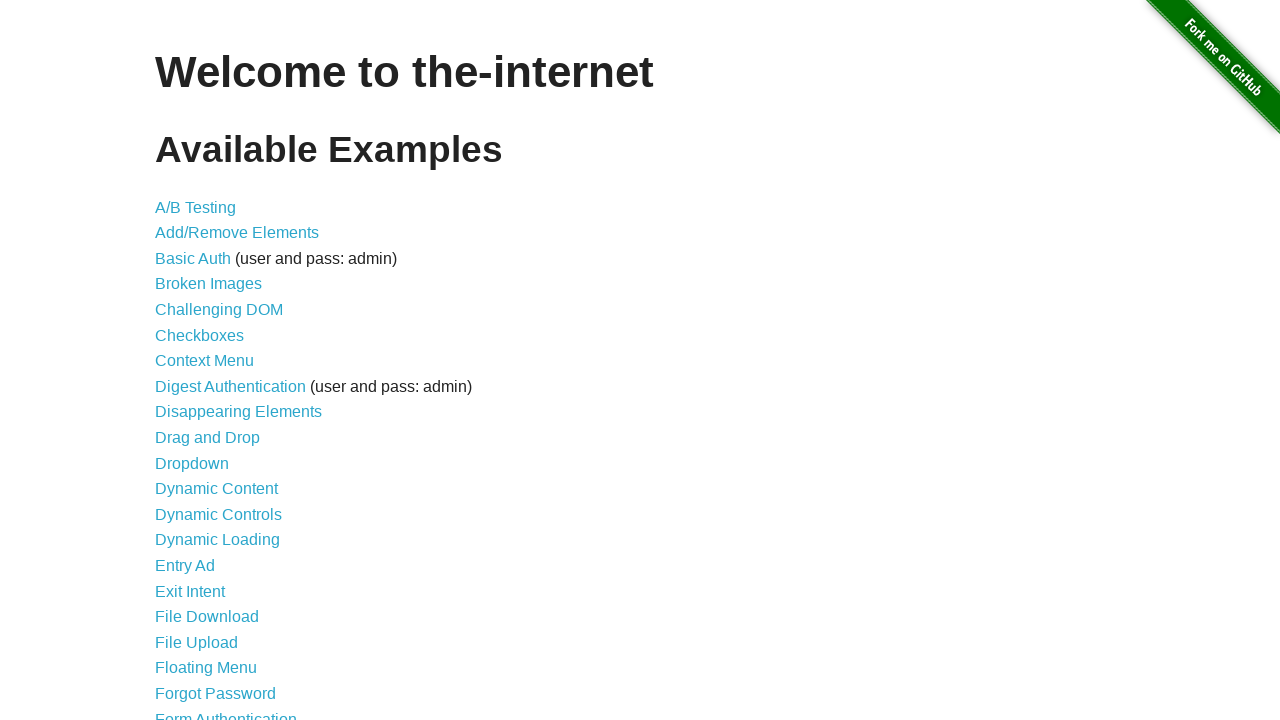

Injected jQuery Growl CSS stylesheet
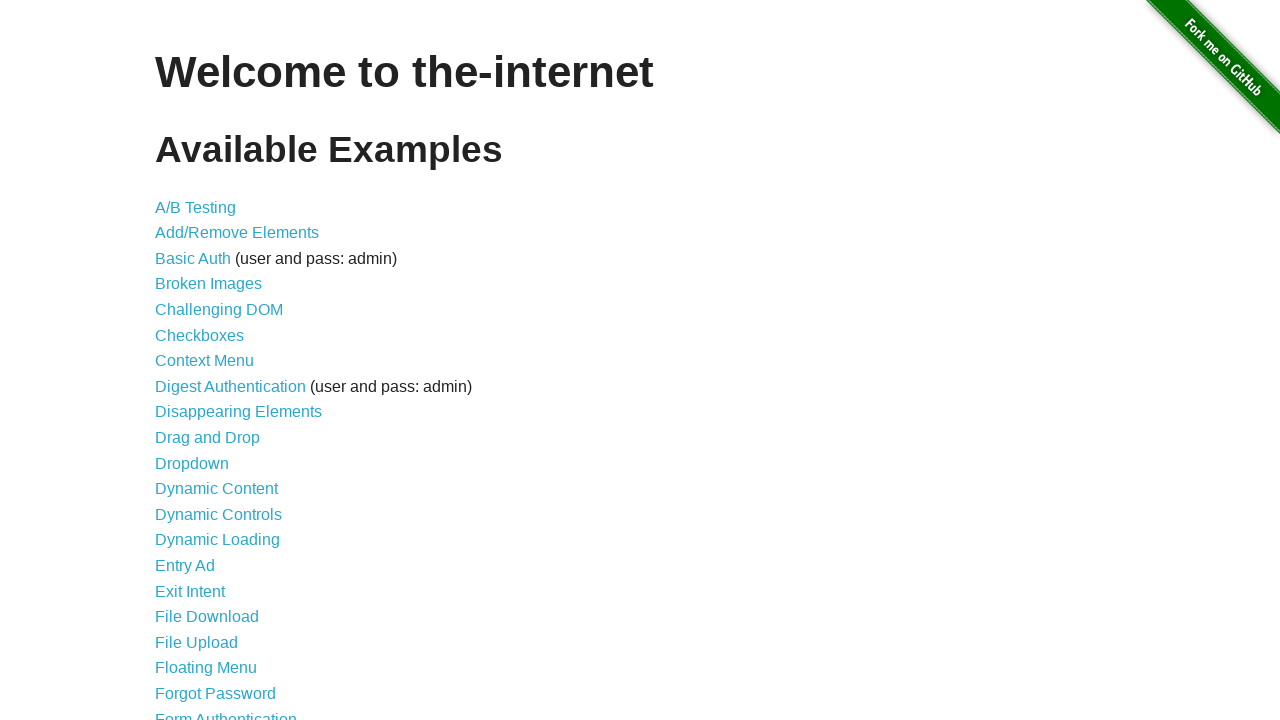

jQuery Growl library loaded and ready
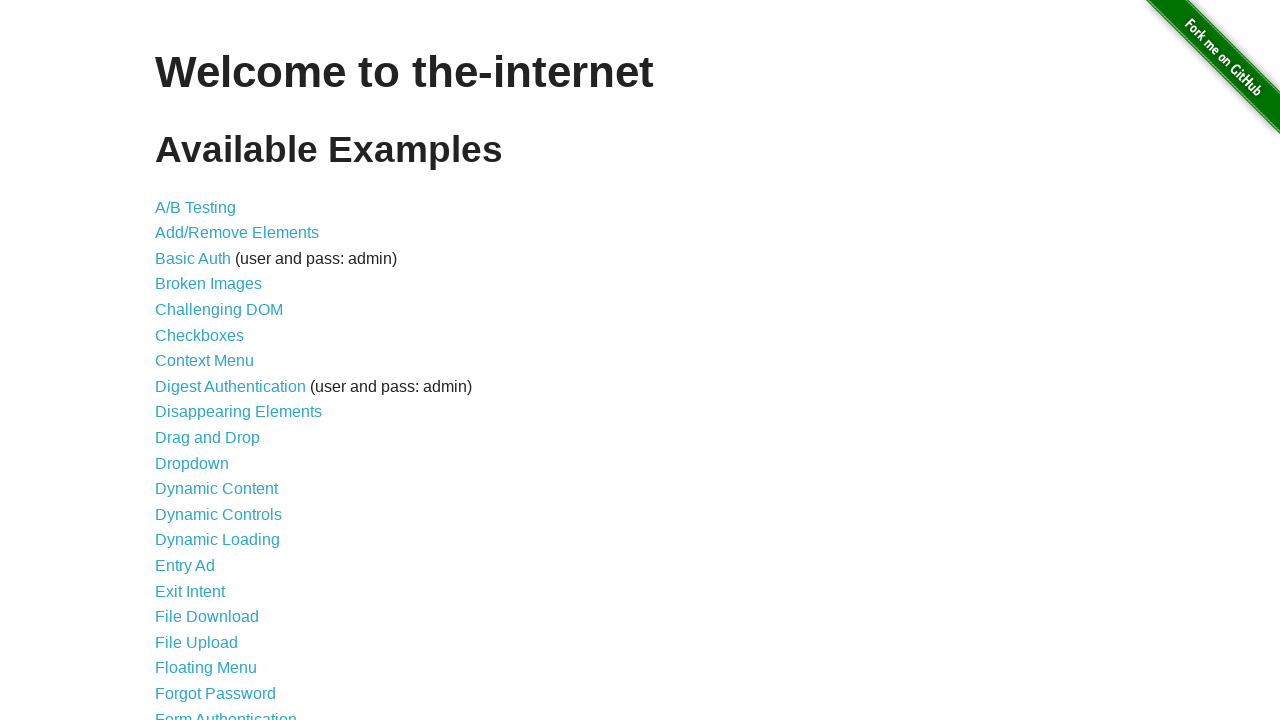

Displayed default growl notification with title 'GET'
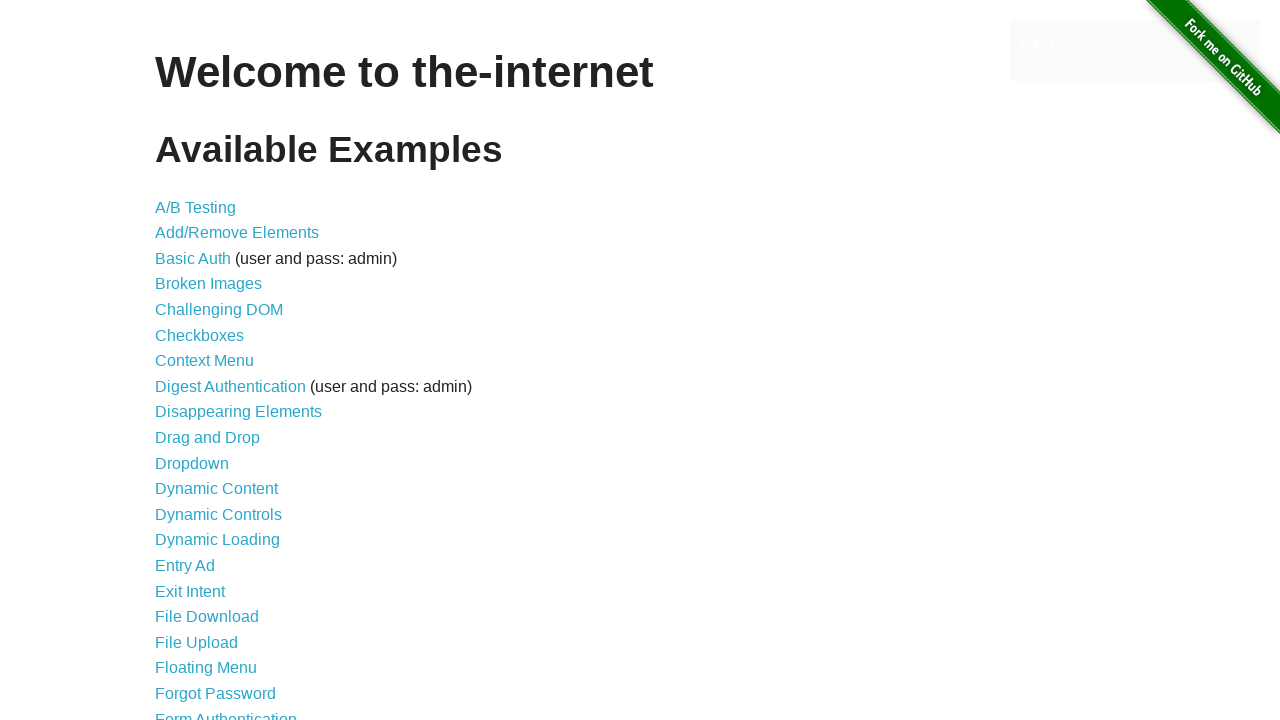

Displayed error notification
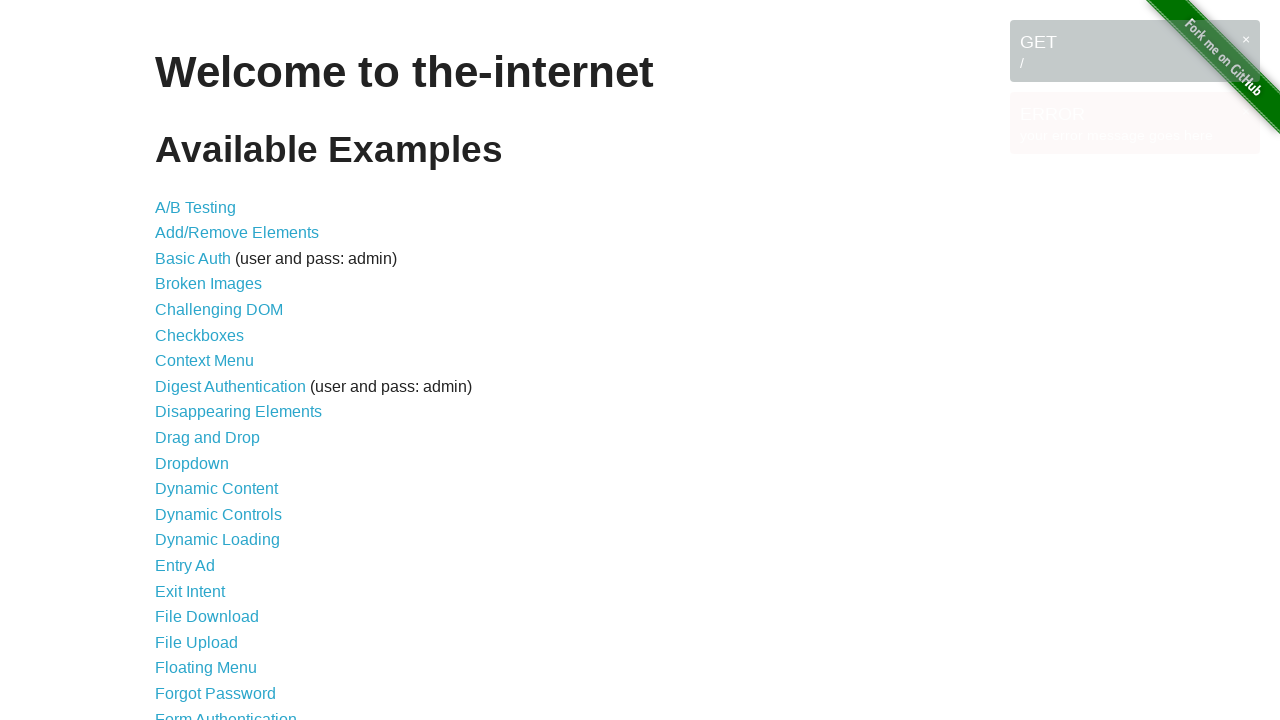

Displayed notice notification
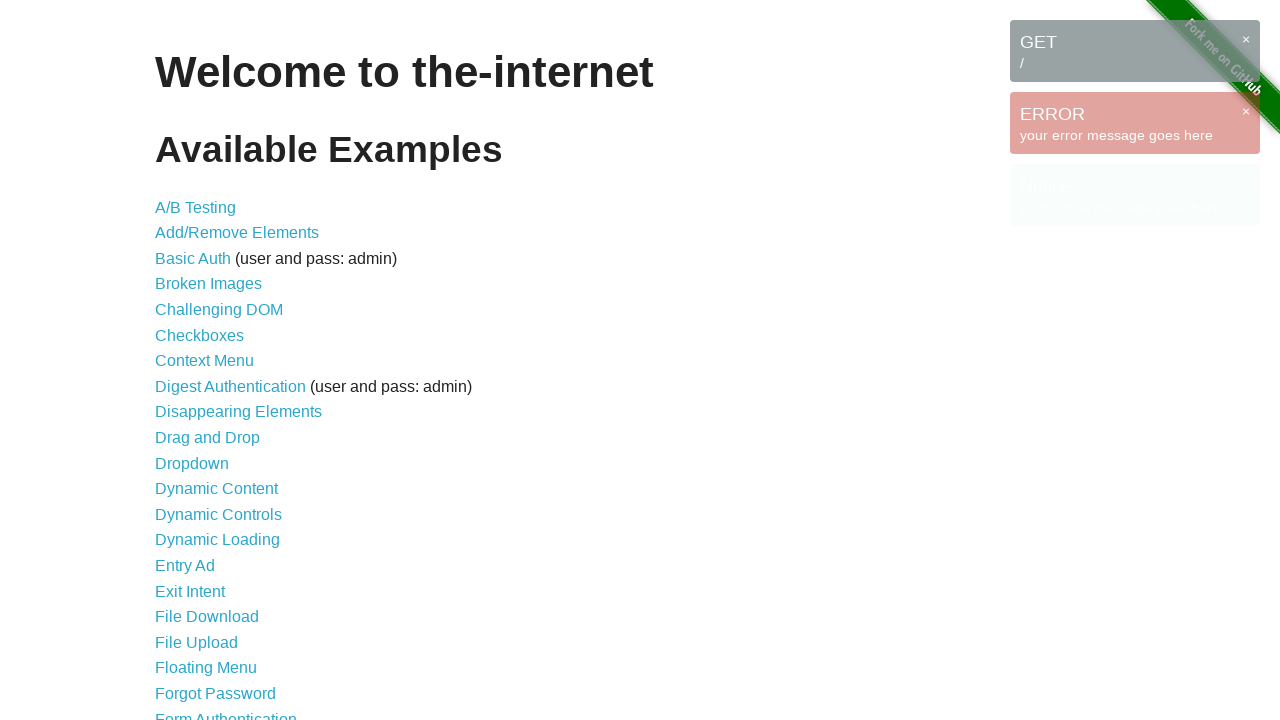

Displayed warning notification
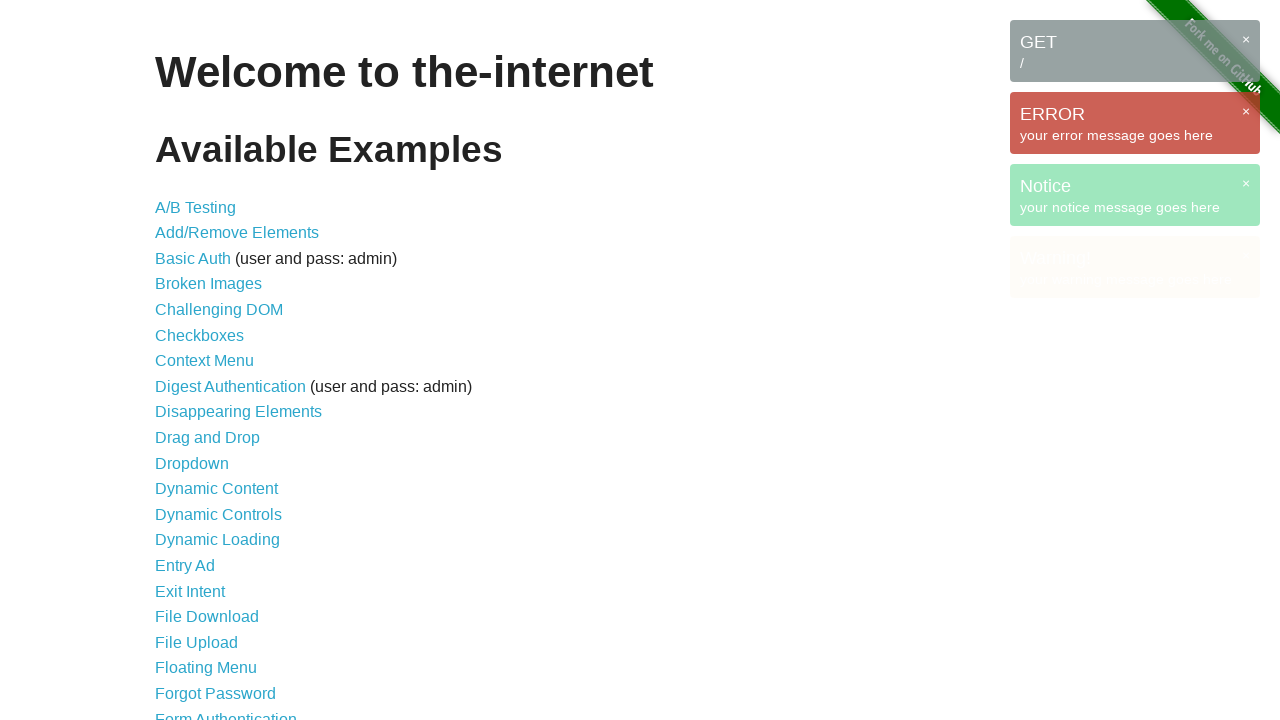

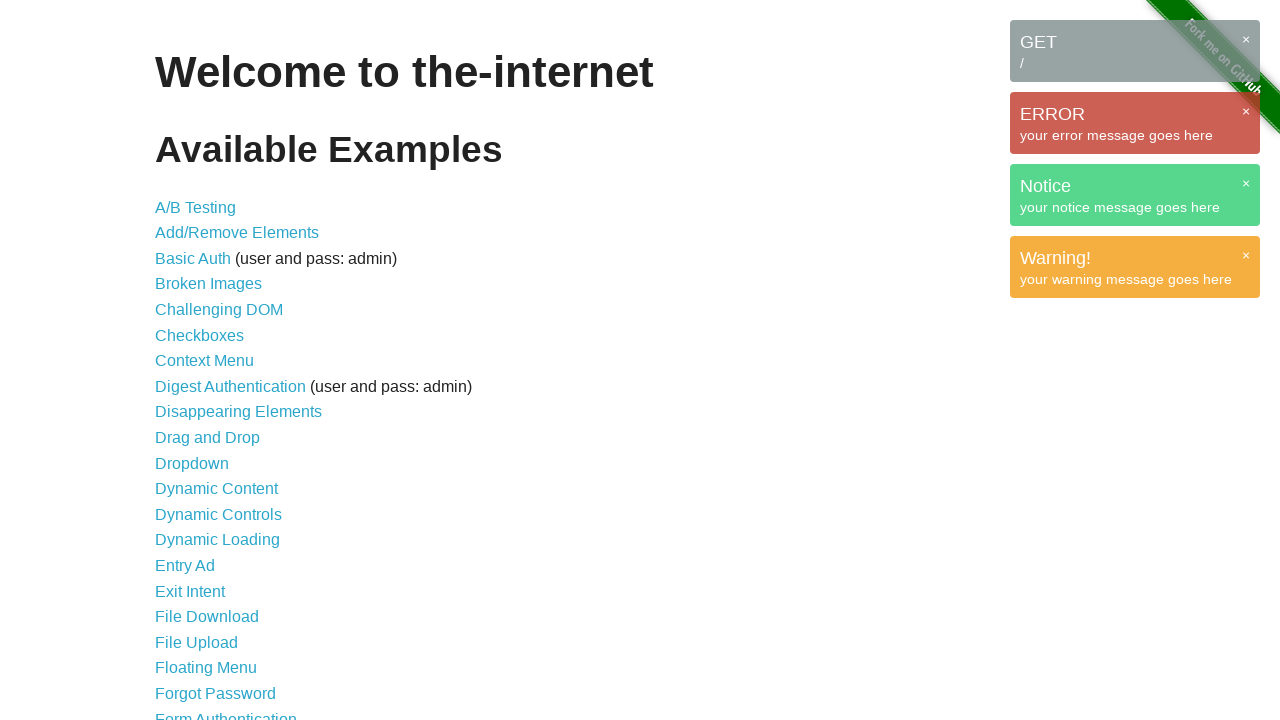